Navigates to a practice form page and verifies text content is correctly displayed by extracting text from the form header and label elements.

Starting URL: https://demoqa.com/automation-practice-form

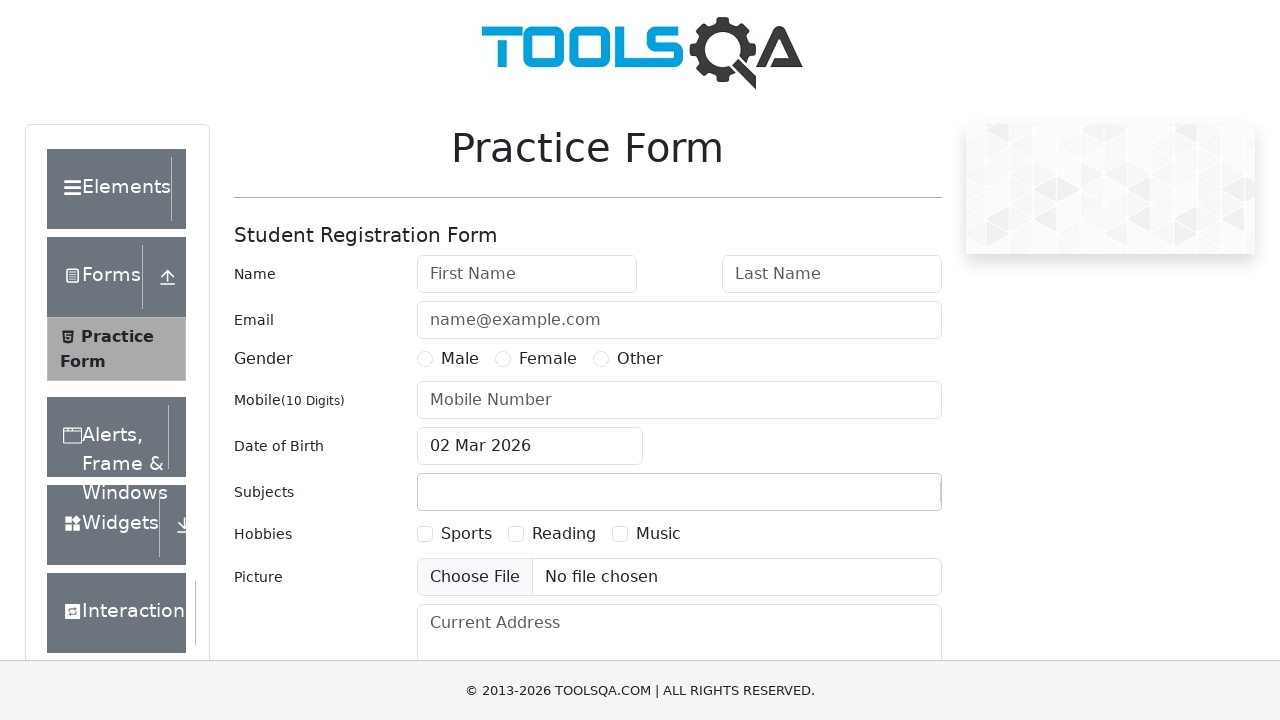

Waited for form header element to load
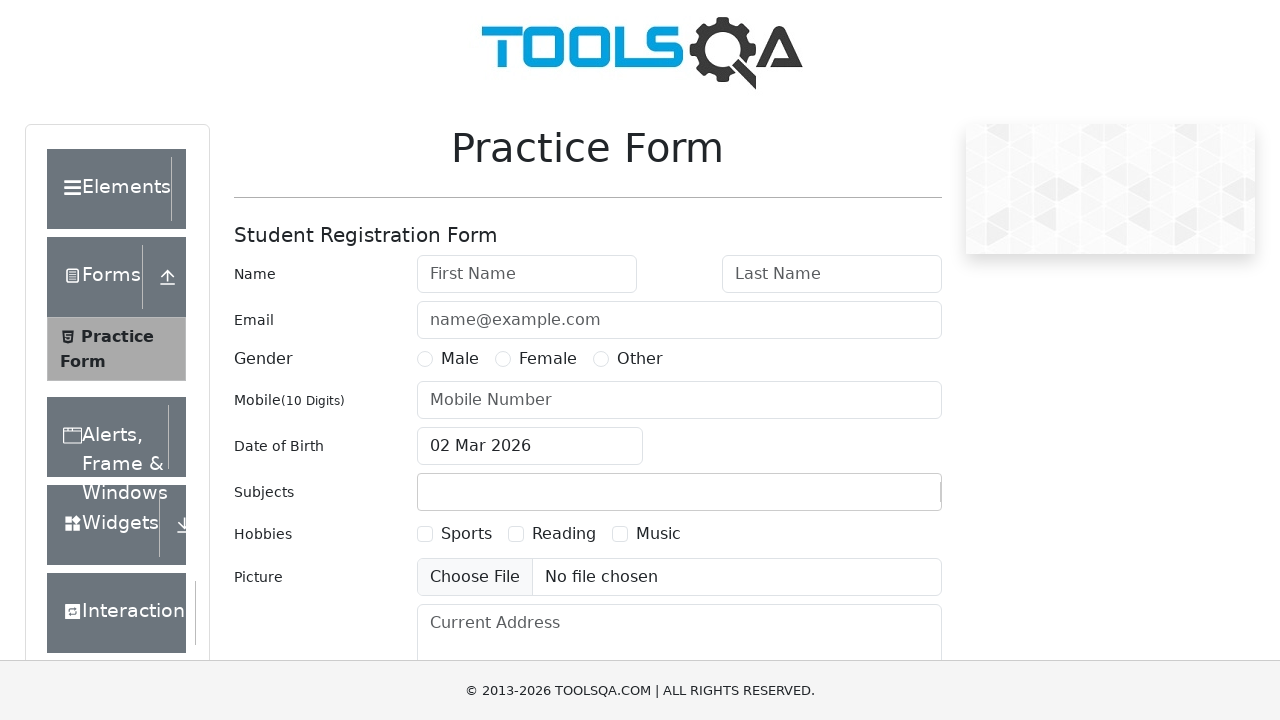

Extracted header text: 'Student Registration Form'
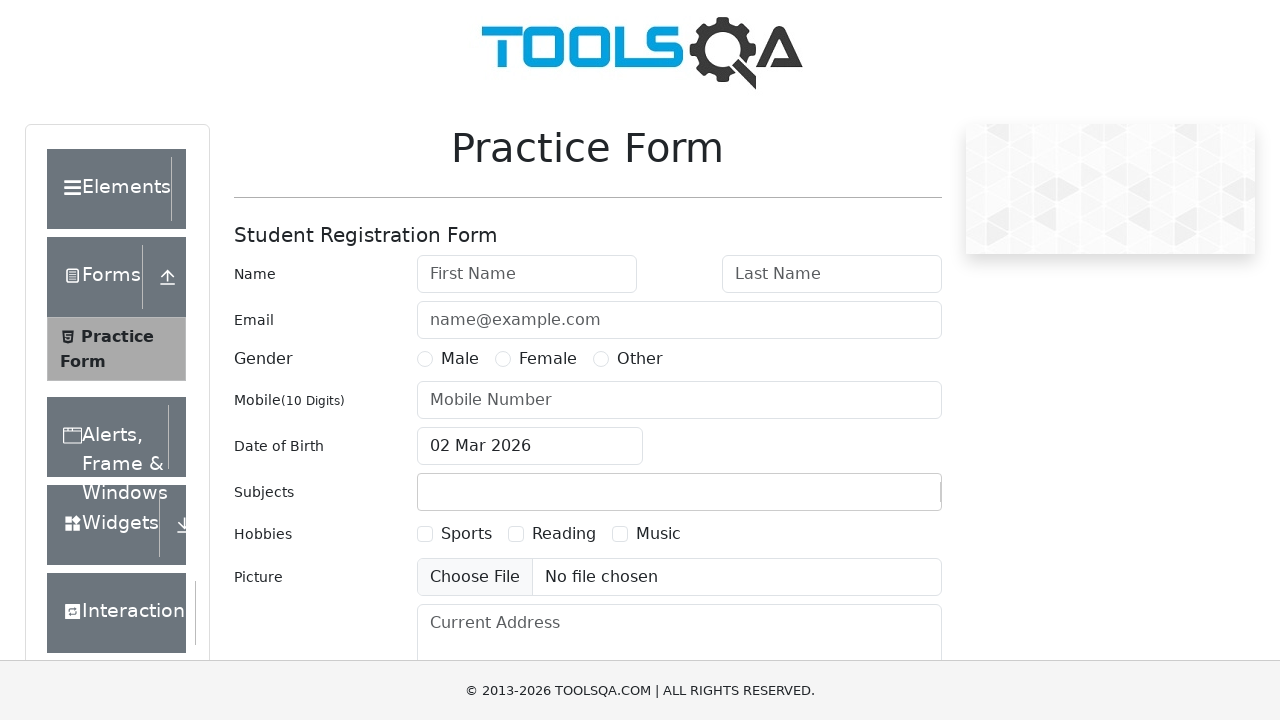

Verified header text is 'Student Registration Form'
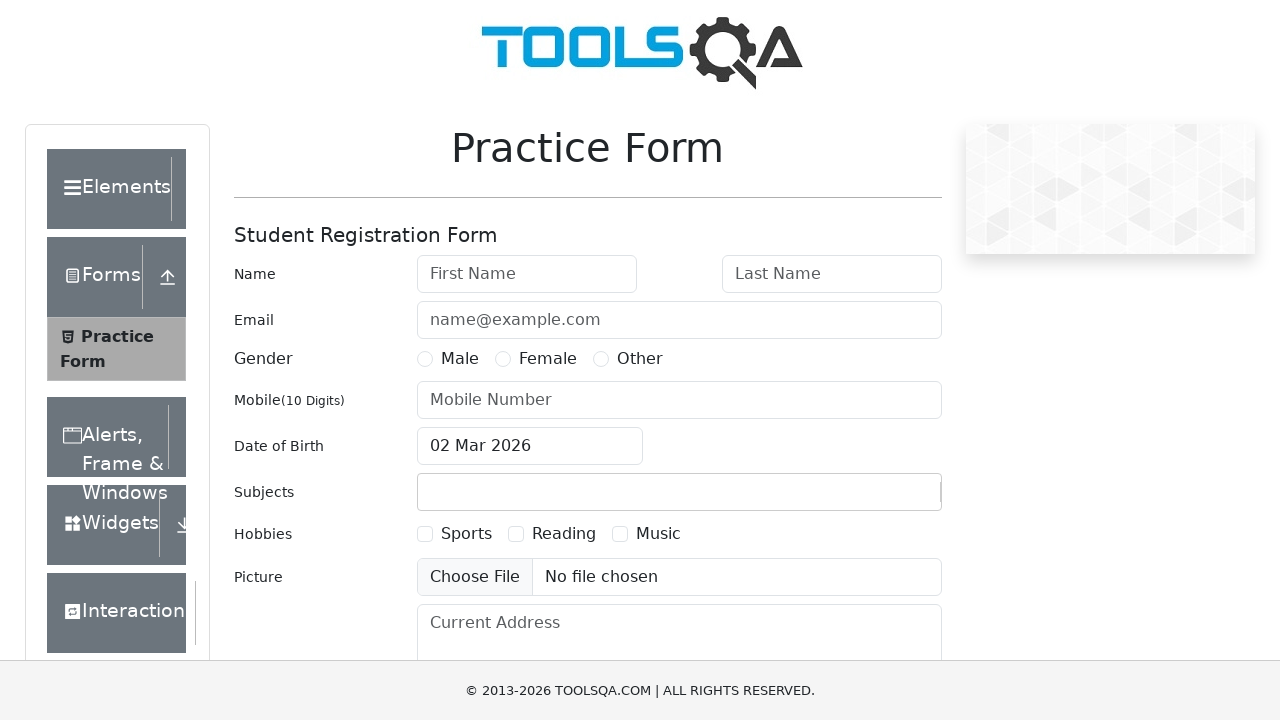

Extracted all form label text (15 labels found)
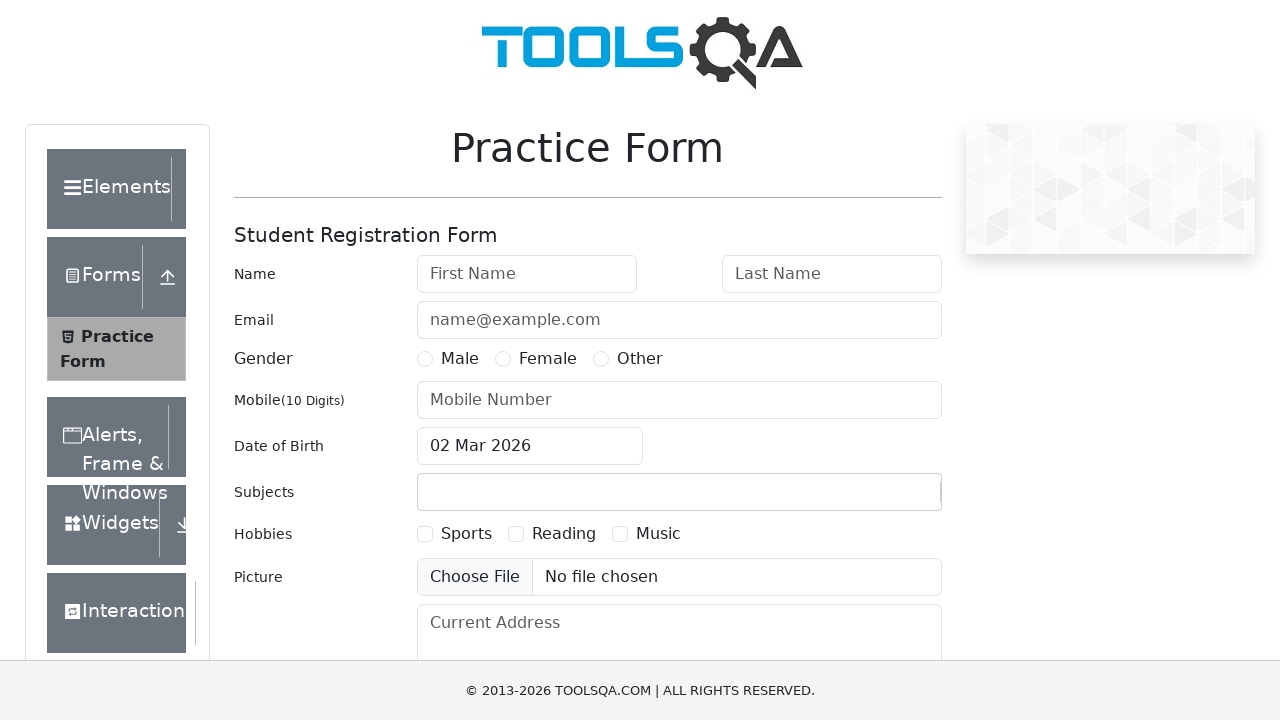

Verified form labels are present
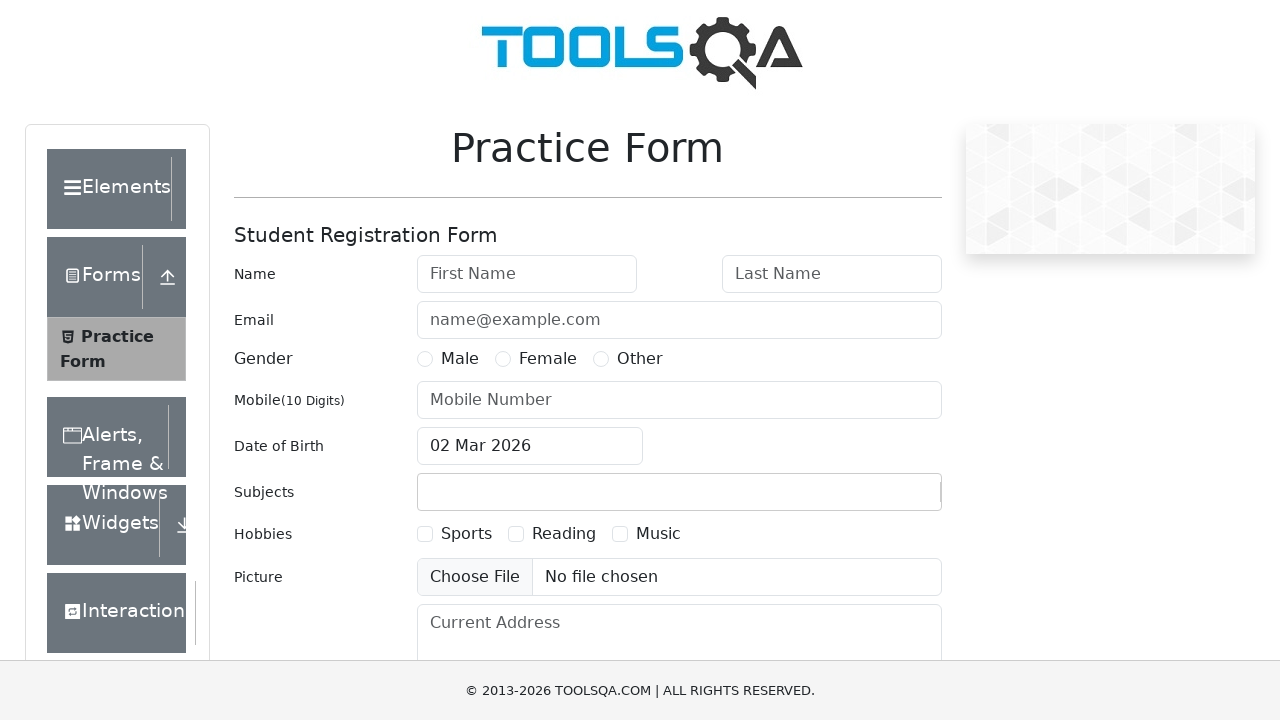

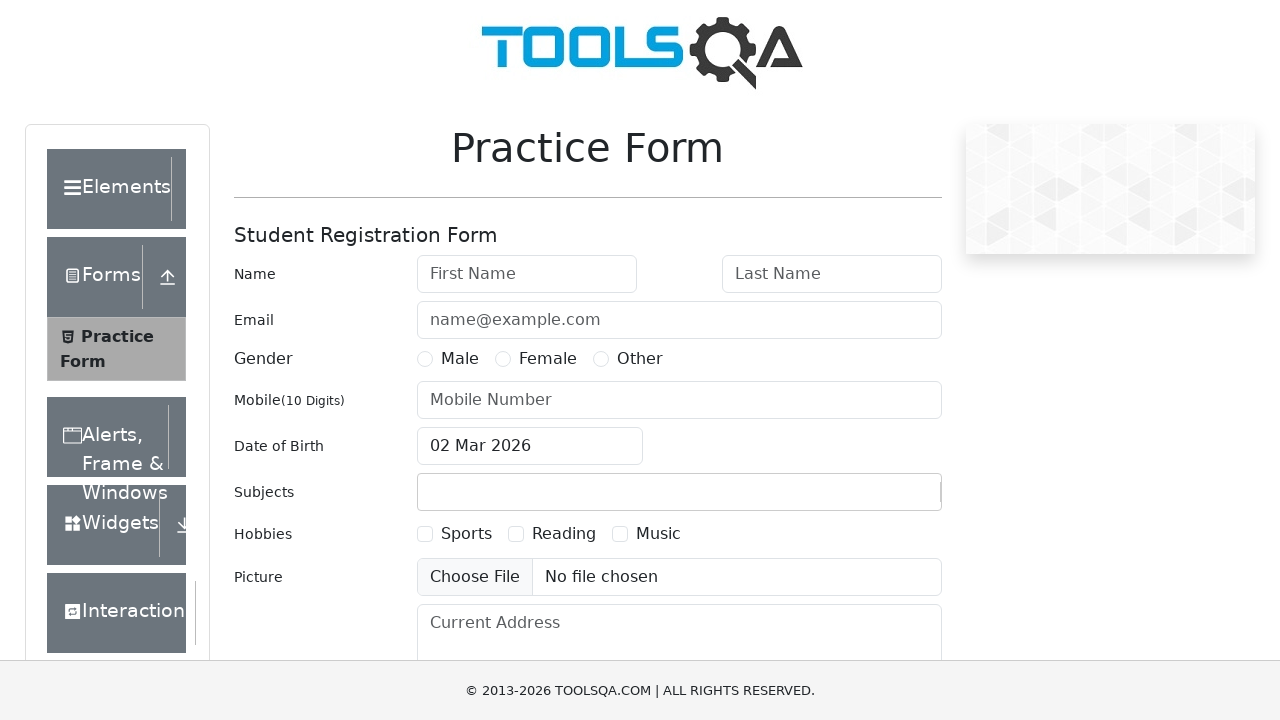